Tests form submission by extracting a value from an element's attribute, performing a mathematical calculation, filling in the result, checking a checkbox, selecting a radio button, and submitting the form.

Starting URL: http://suninjuly.github.io/get_attribute.html

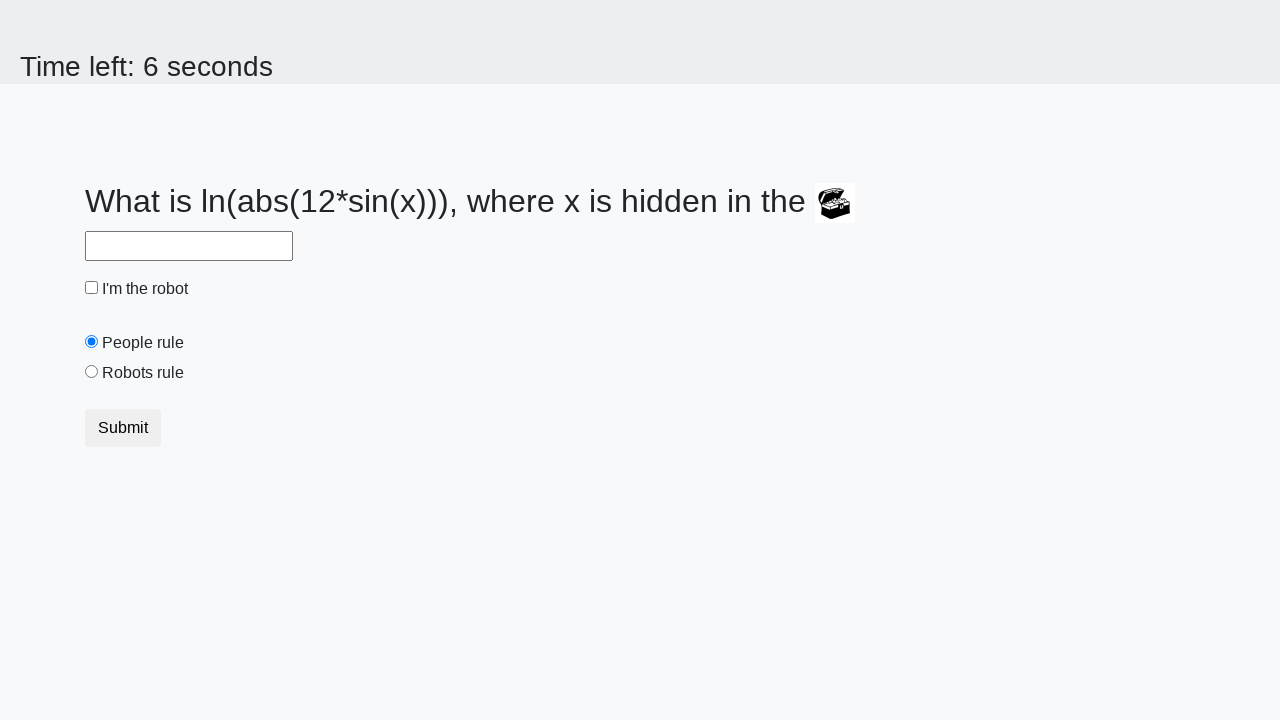

Located treasure image element
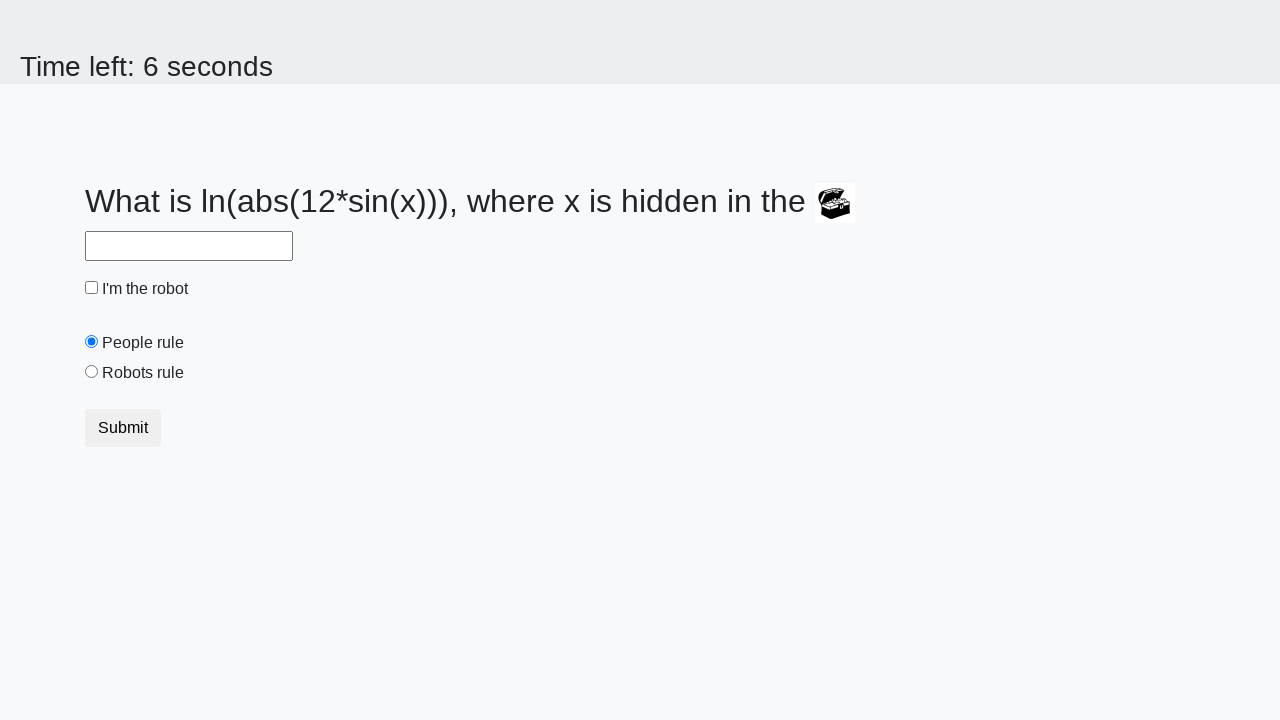

Extracted valuex attribute from treasure image: 869
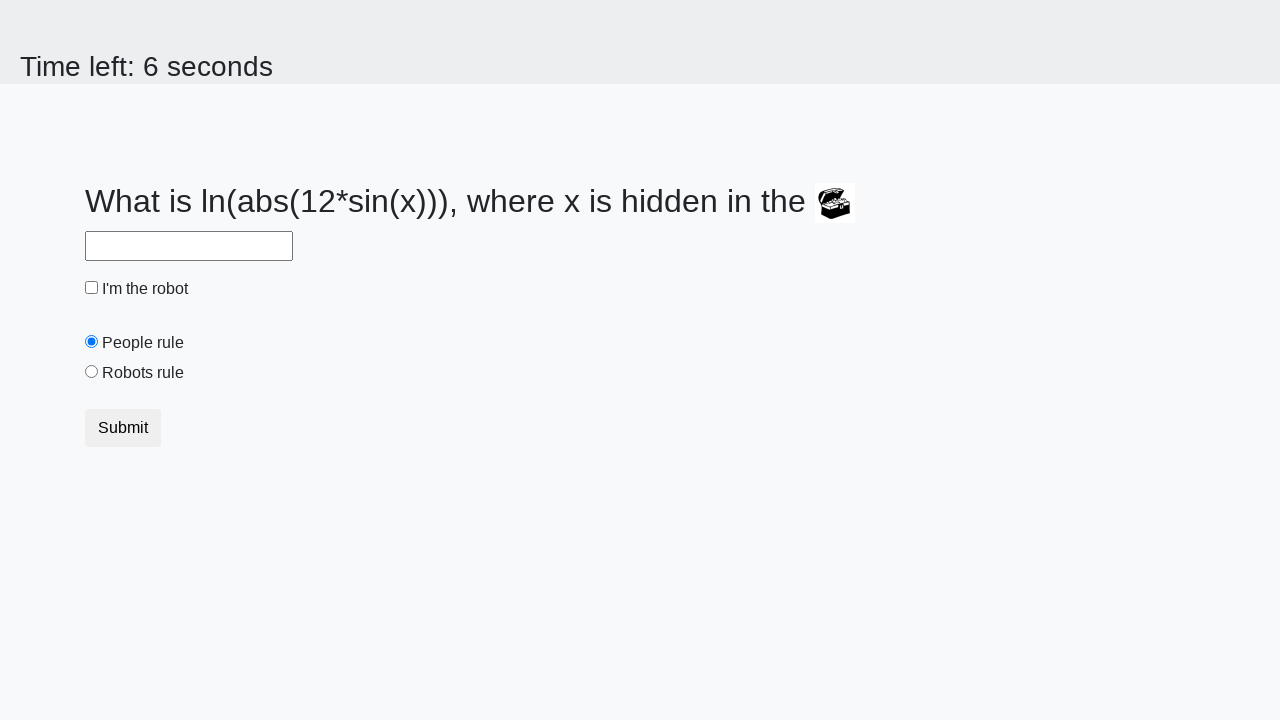

Calculated mathematical result using formula log(|12*sin(x)|): 2.422498211945672
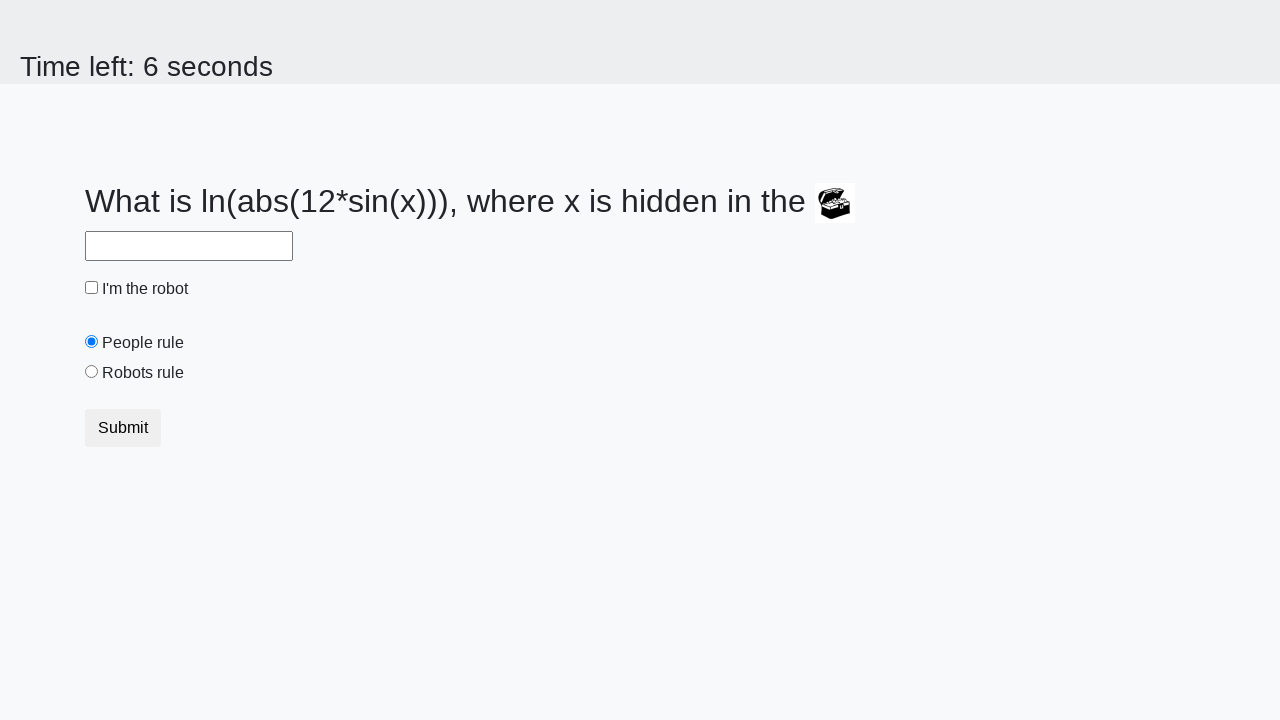

Filled answer field with calculated value: 2.422498211945672 on #answer
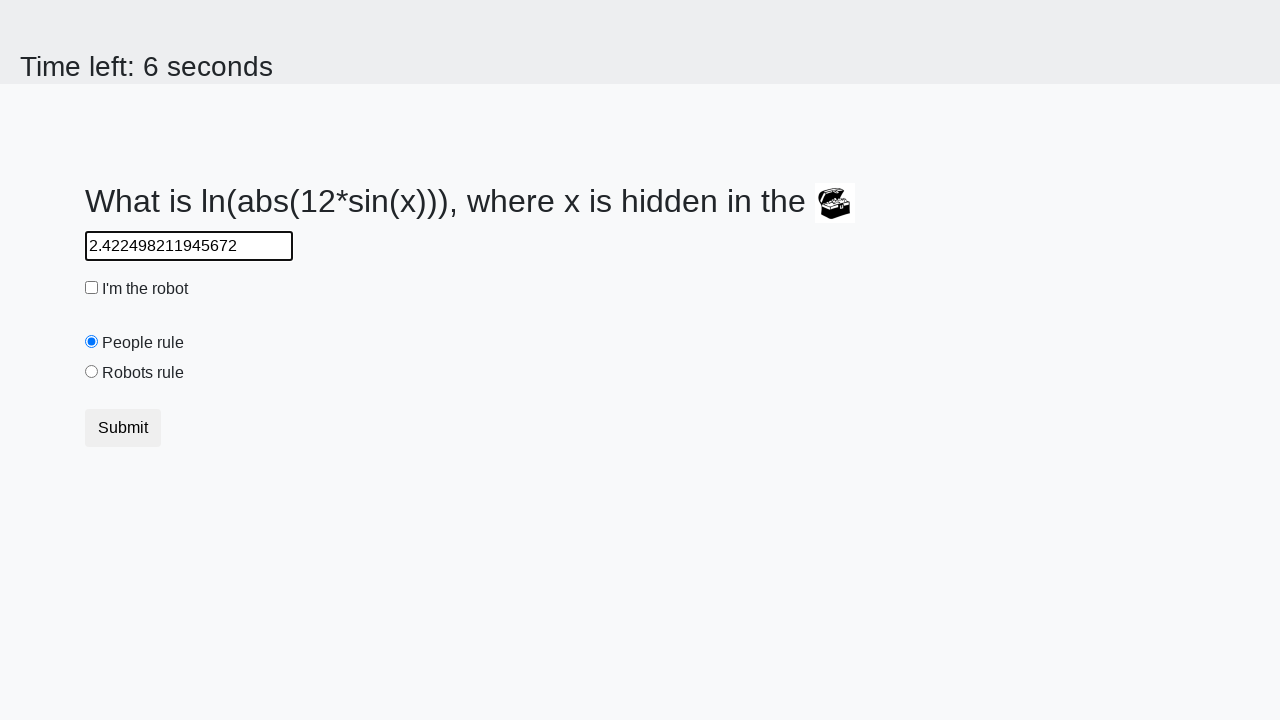

Checked the robot checkbox at (92, 288) on #robotCheckbox
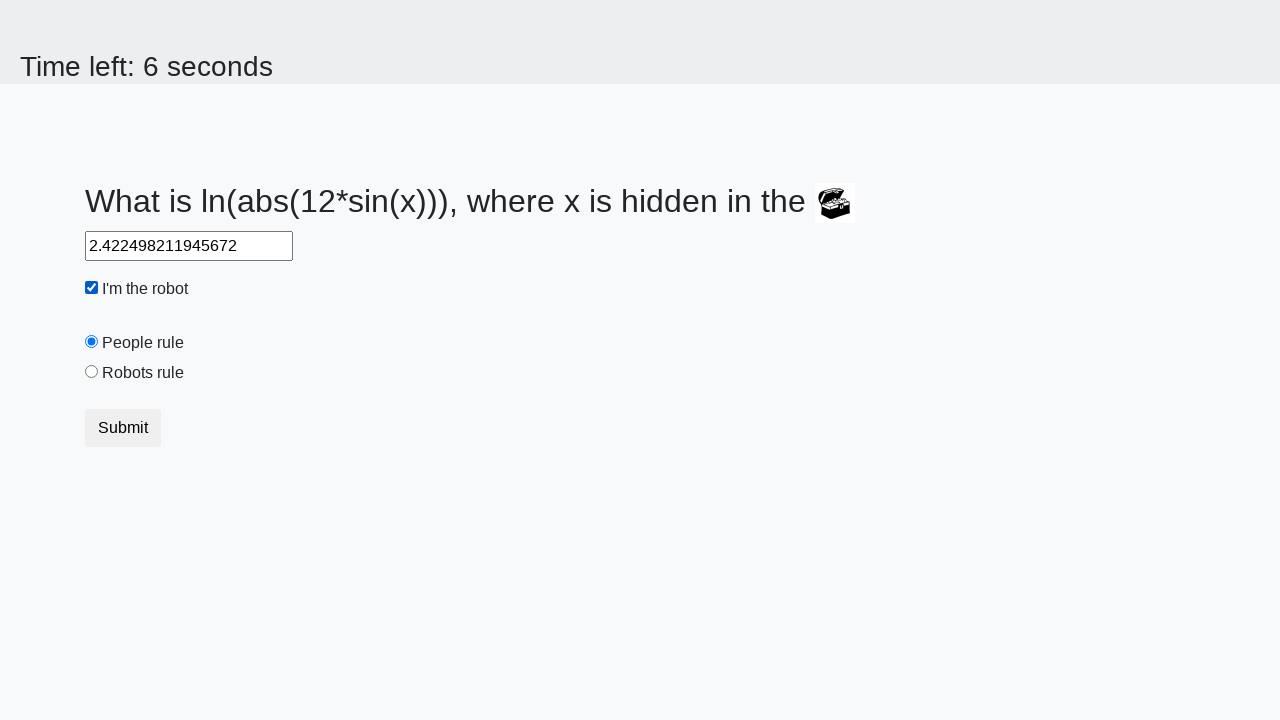

Selected the robots rule radio button at (92, 372) on #robotsRule
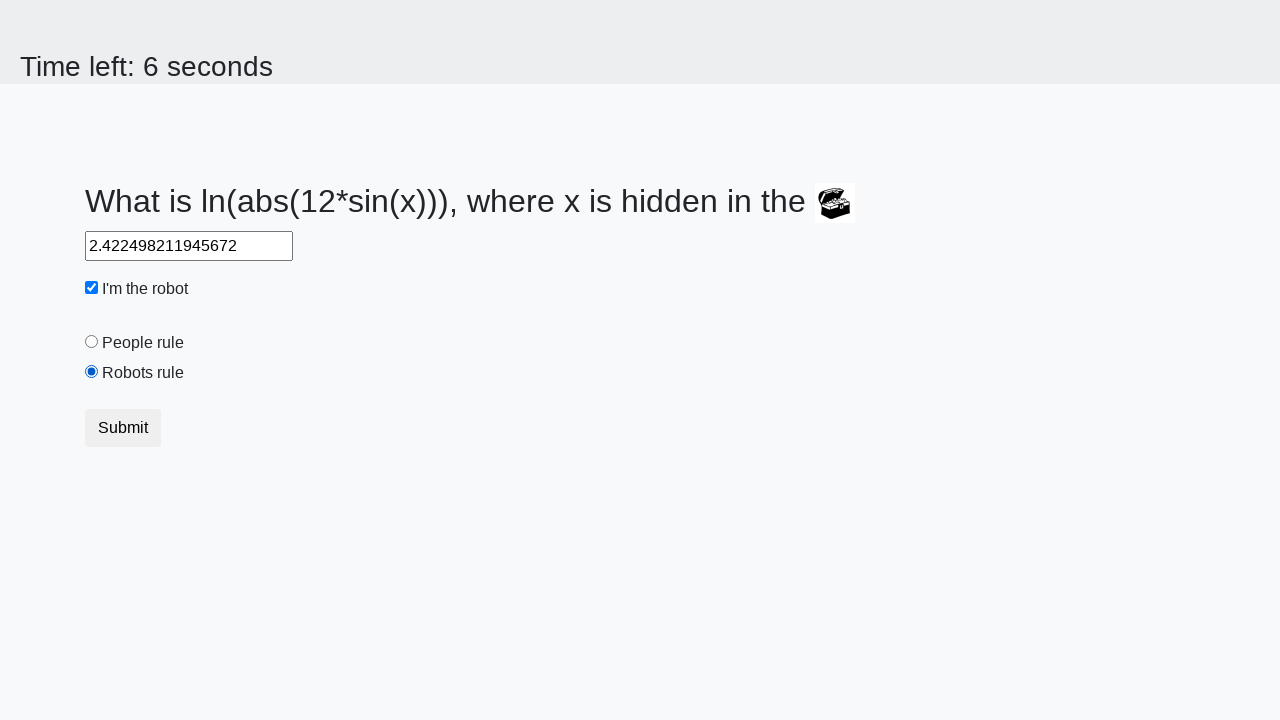

Clicked submit button to complete form submission at (123, 428) on button[type='submit']
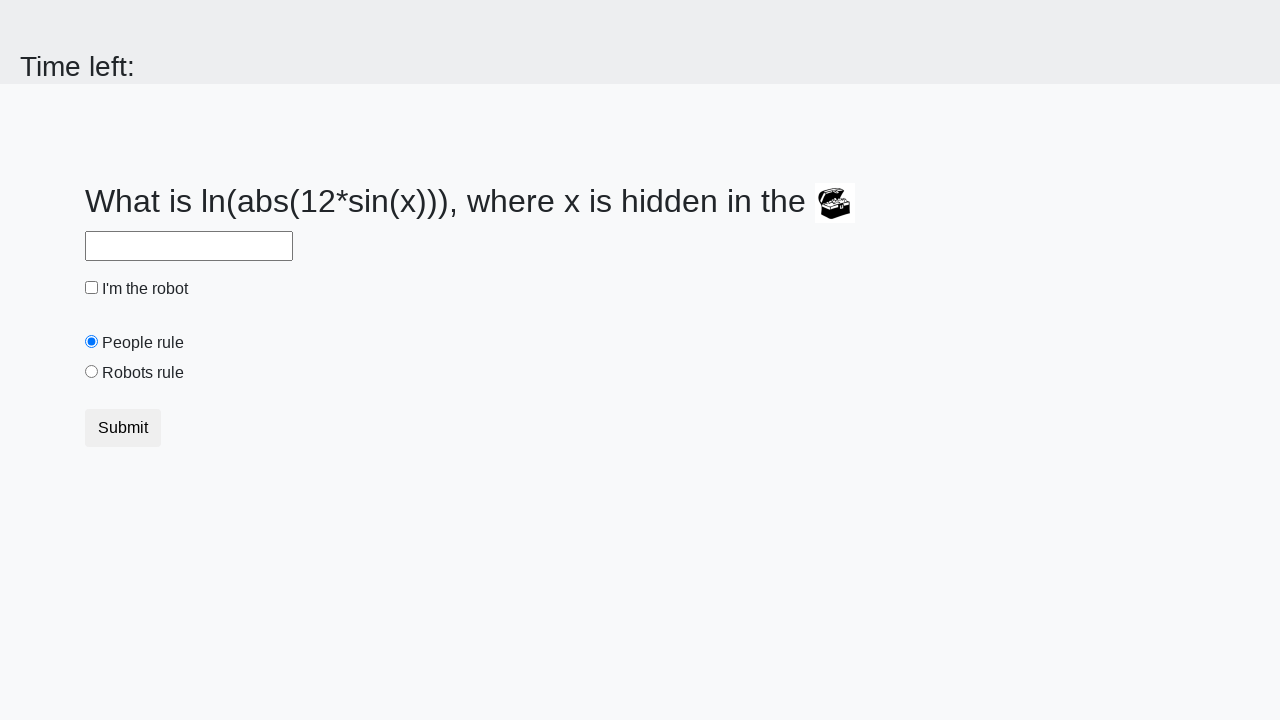

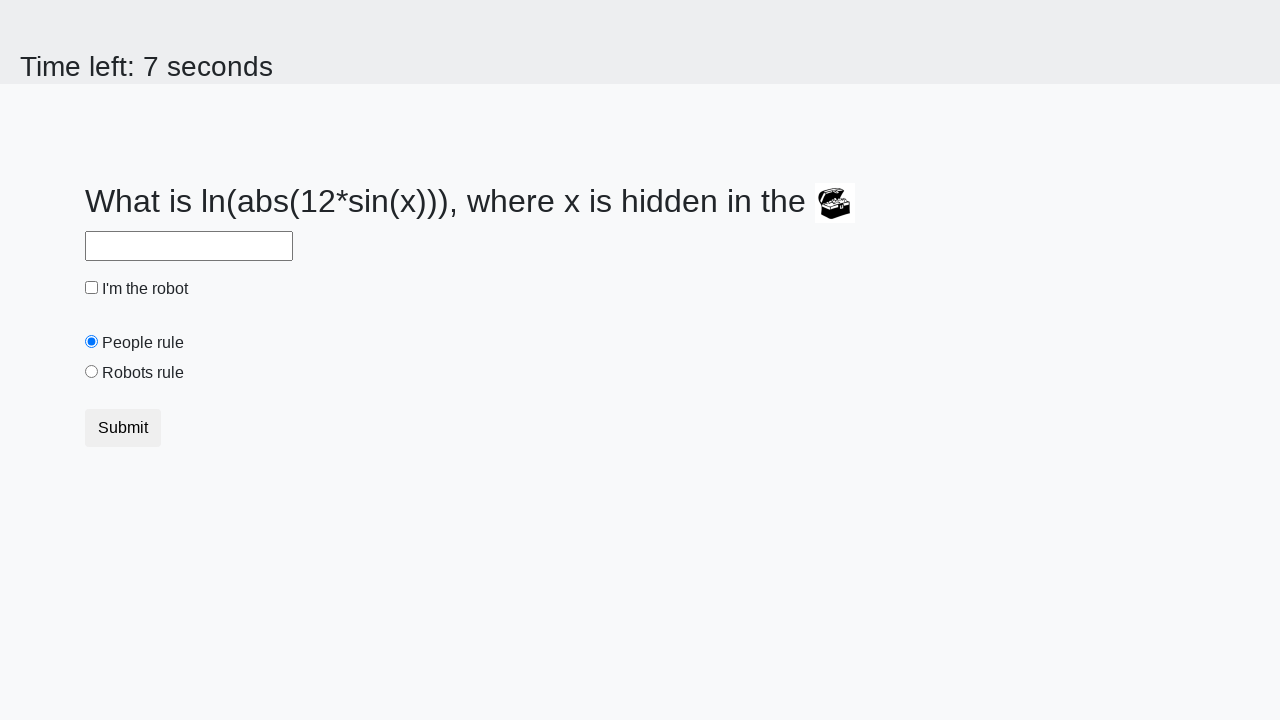